Tests the todo list application by entering multiple task items into the task input field

Starting URL: https://v1.training-support.net/selenium/todo-list

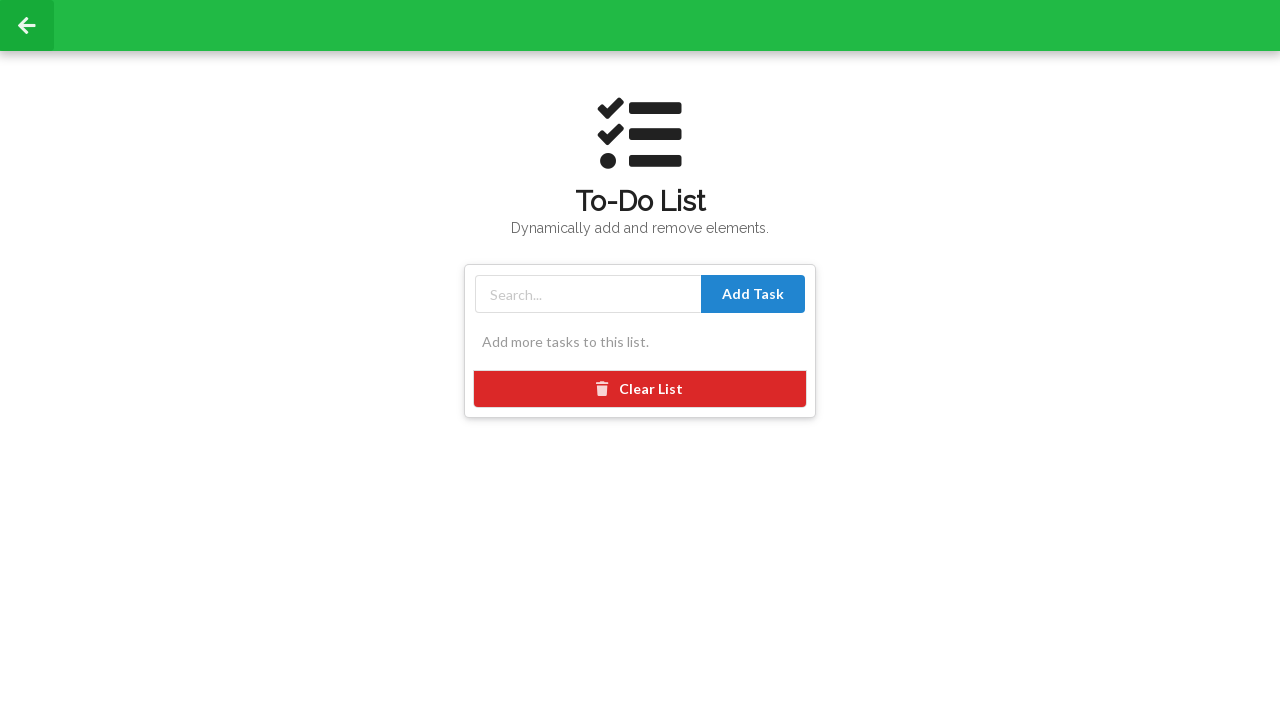

Filled task input field with 'Buy groceries' on #taskInput
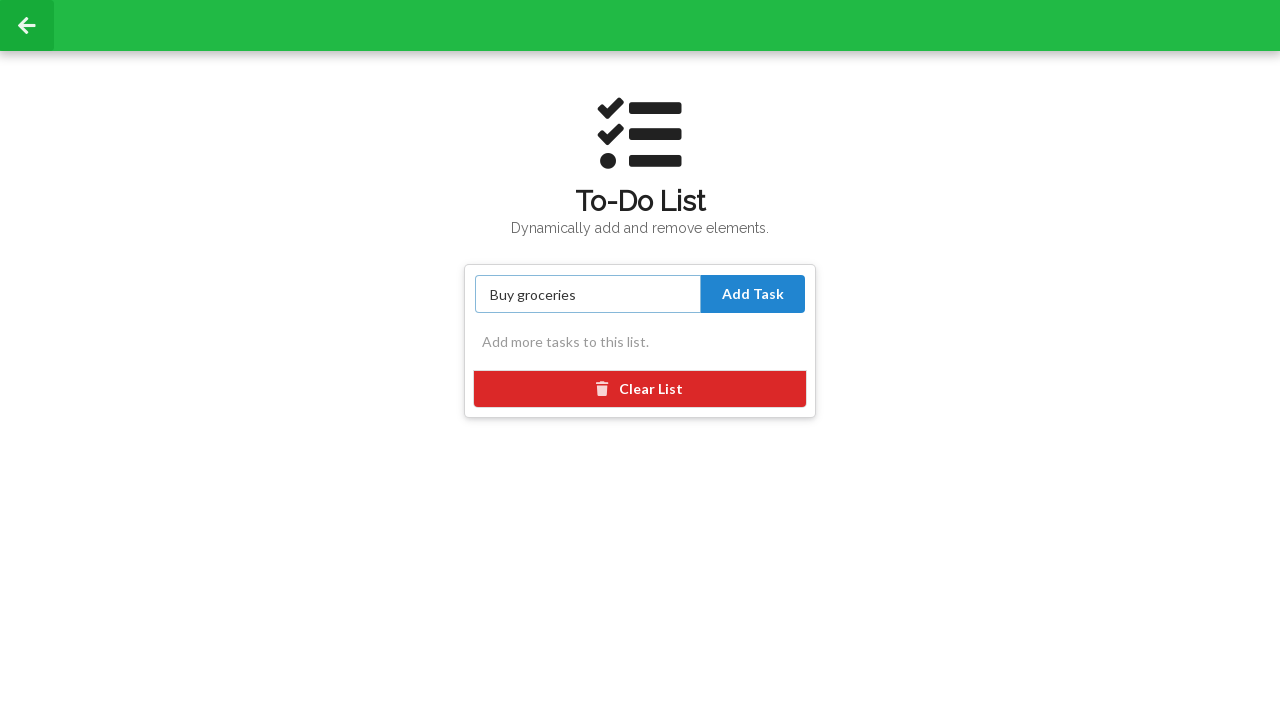

Pressed Enter to submit first task
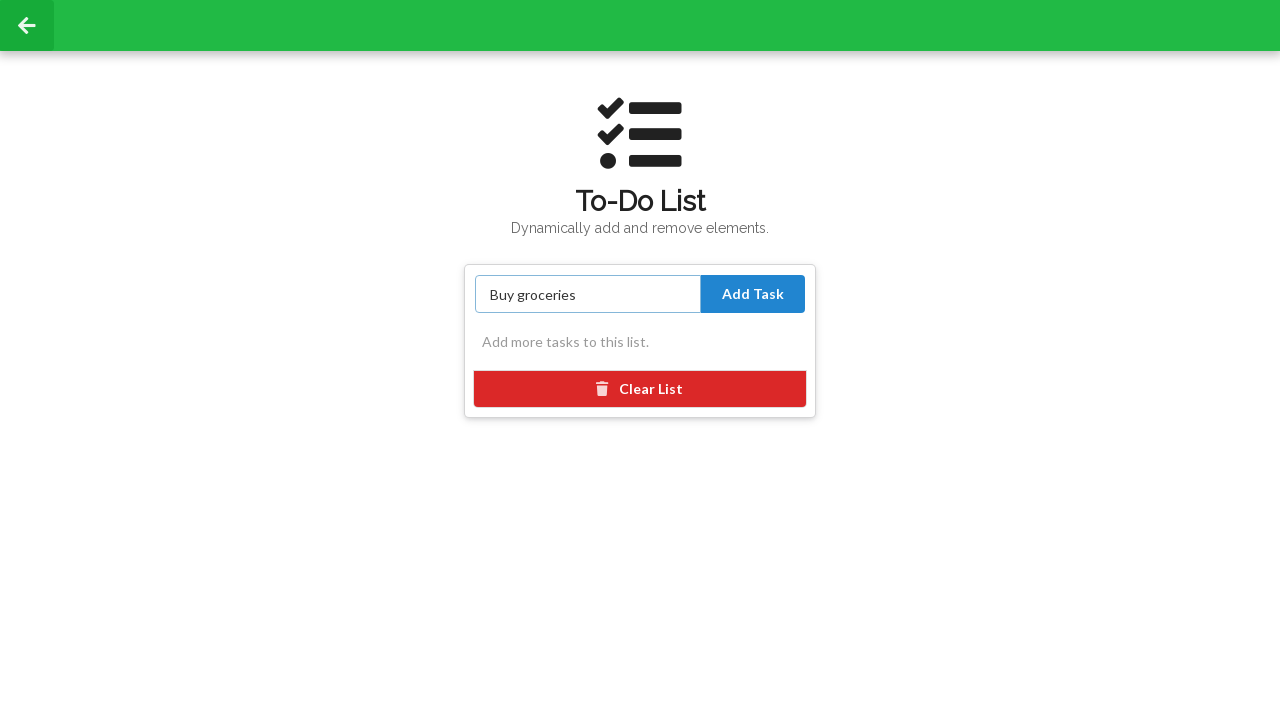

Filled task input field with 'Complete project report' on #taskInput
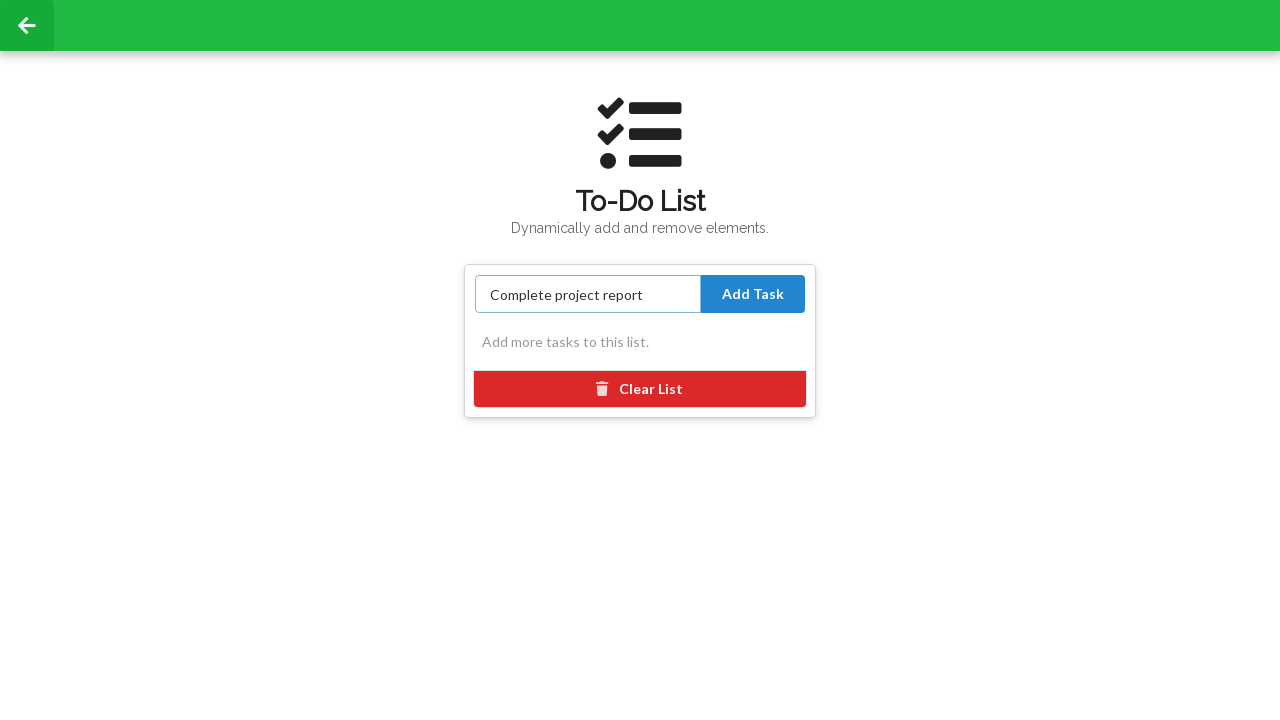

Pressed Enter to submit second task
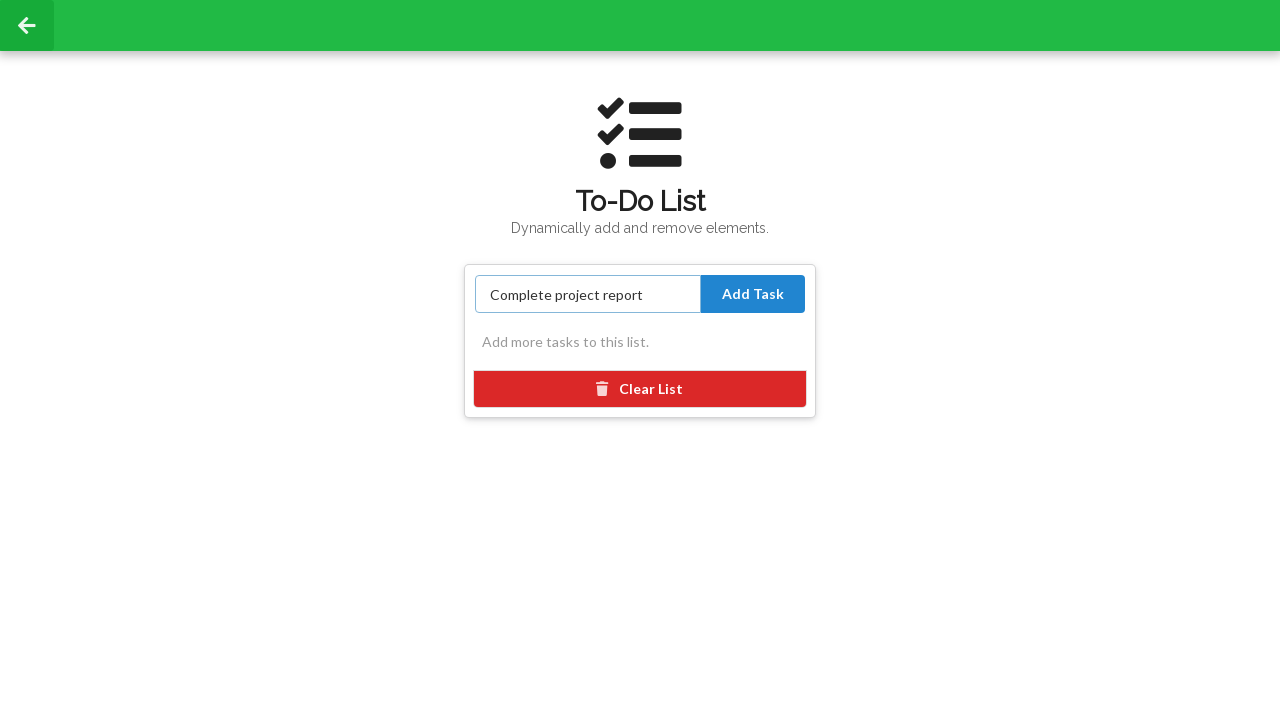

Filled task input field with 'Schedule dentist appointment' on #taskInput
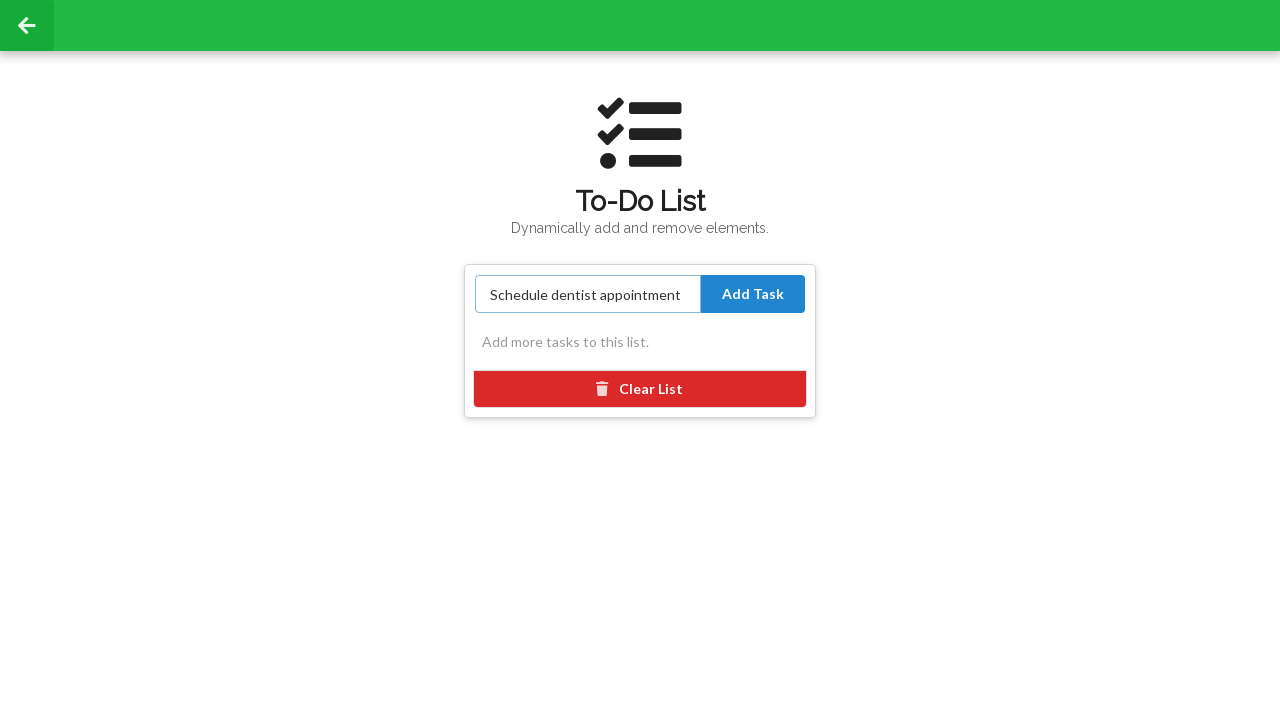

Pressed Enter to submit third task
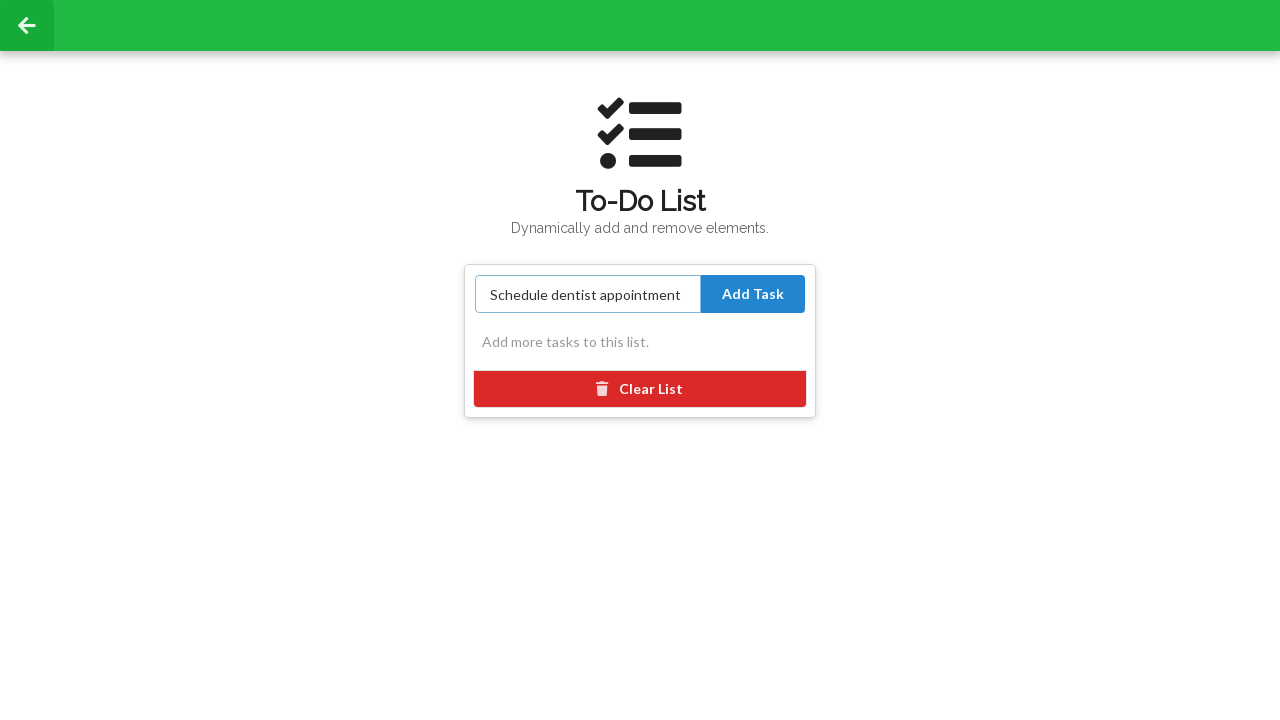

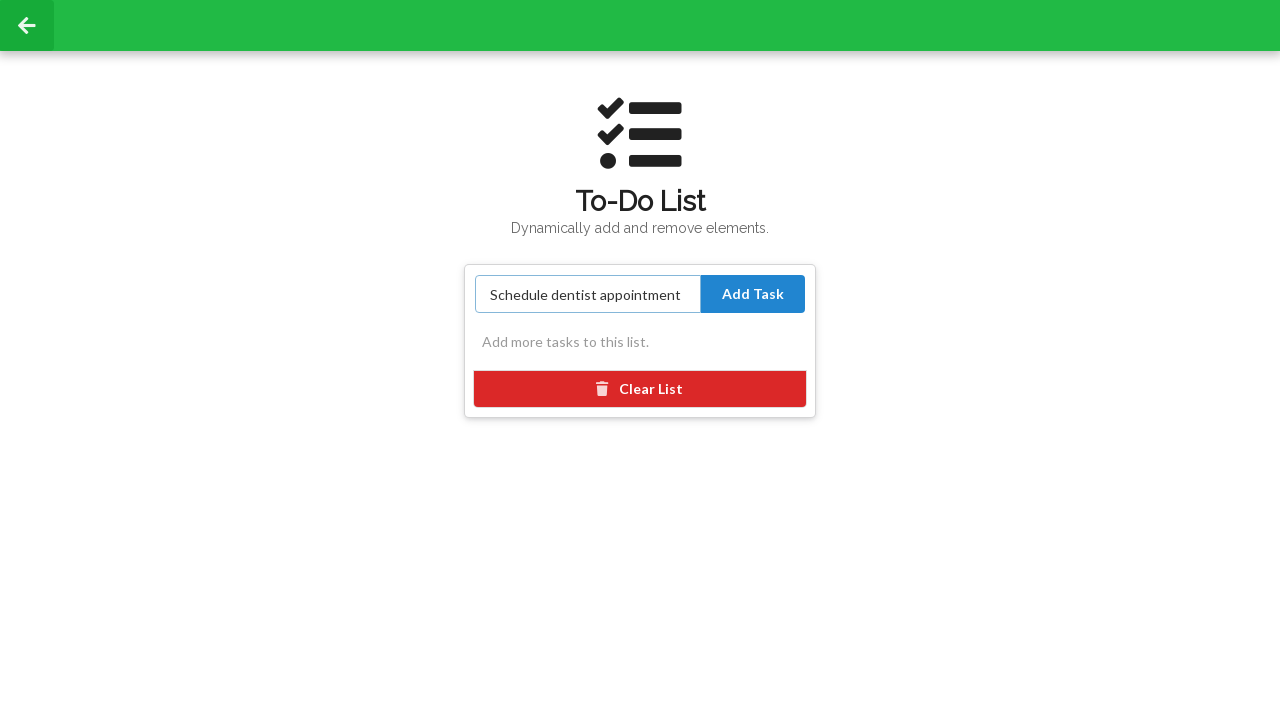